Tests the Privacy Policy page by clicking the link to open it in a popup, then expanding each accordion section to verify content visibility

Starting URL: https://web.1000startupdigital.id/authorization/registration/

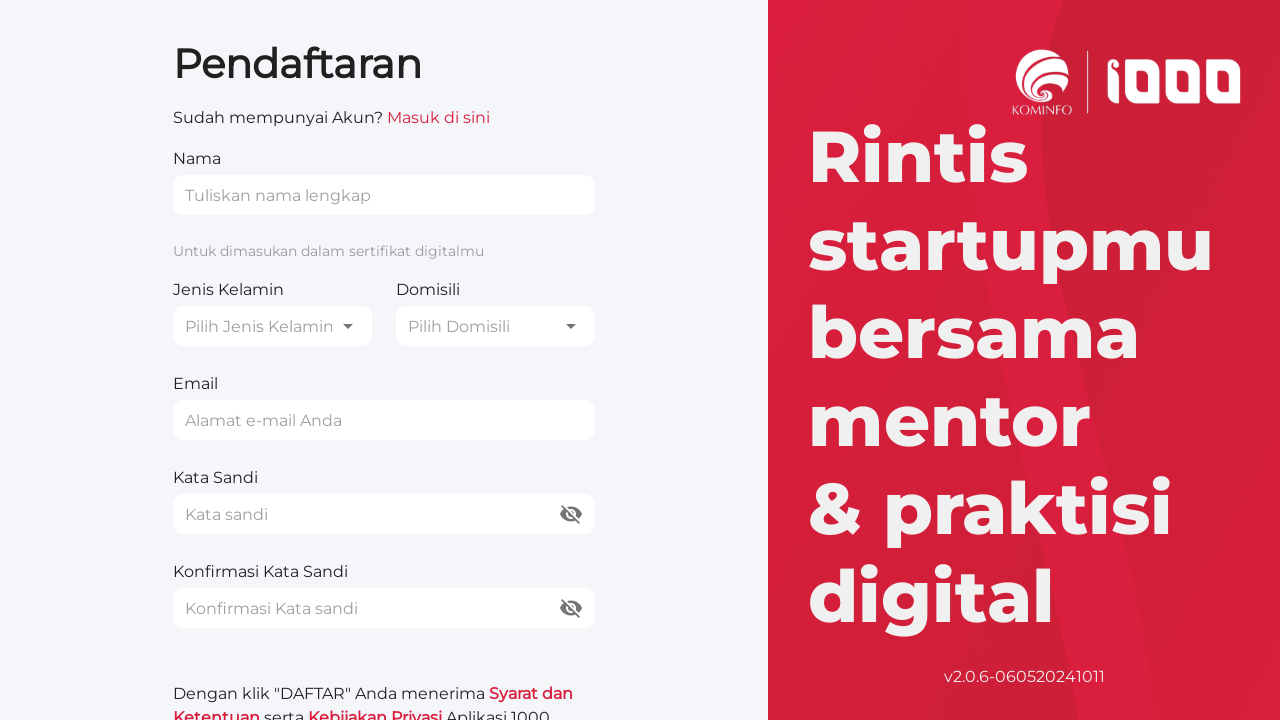

Clicked on 'Kebijakan Privasi' link and popup opened at (375, 711) on internal:role=link[name="Kebijakan Privasi"i]
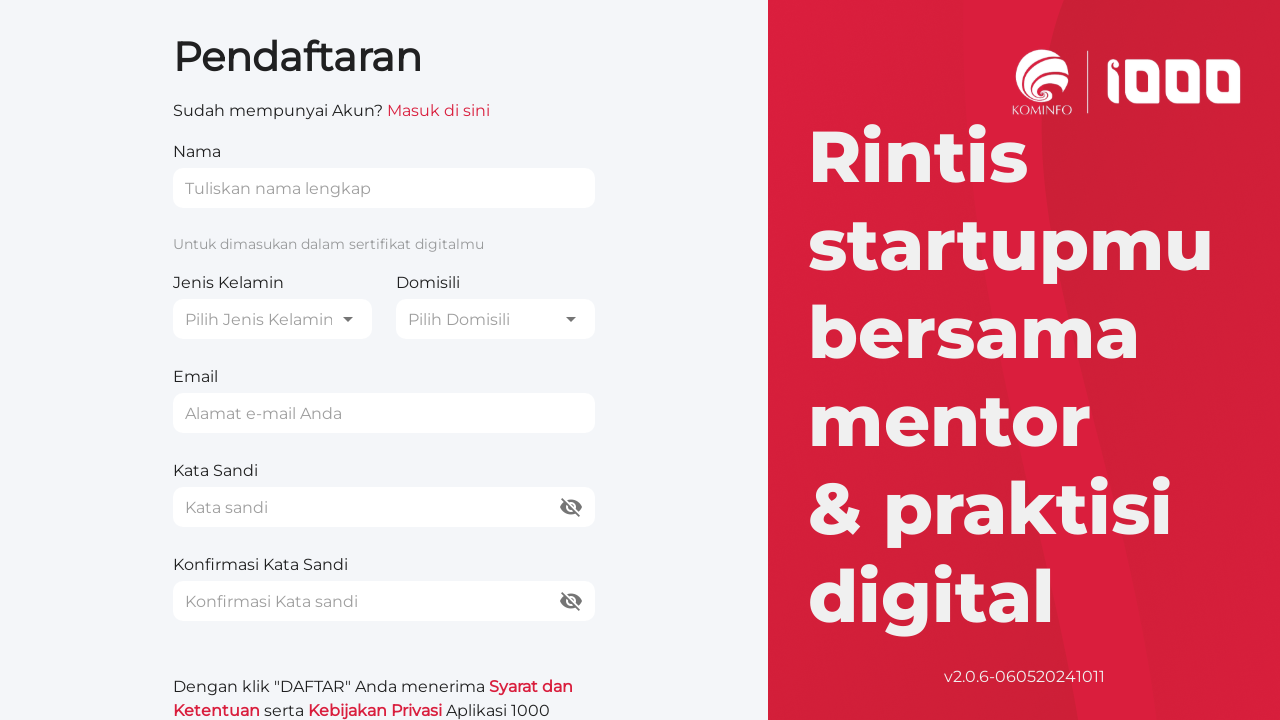

Retrieved popup page object
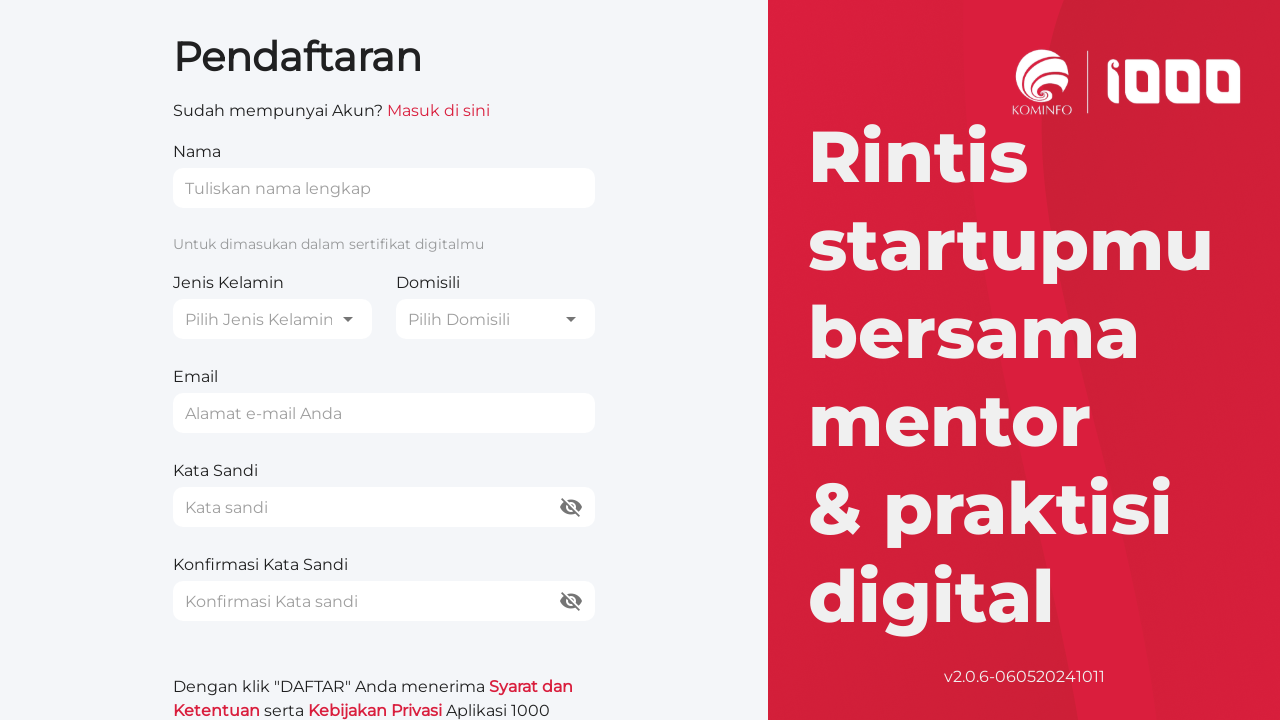

Privacy Policy page loaded and heading visible
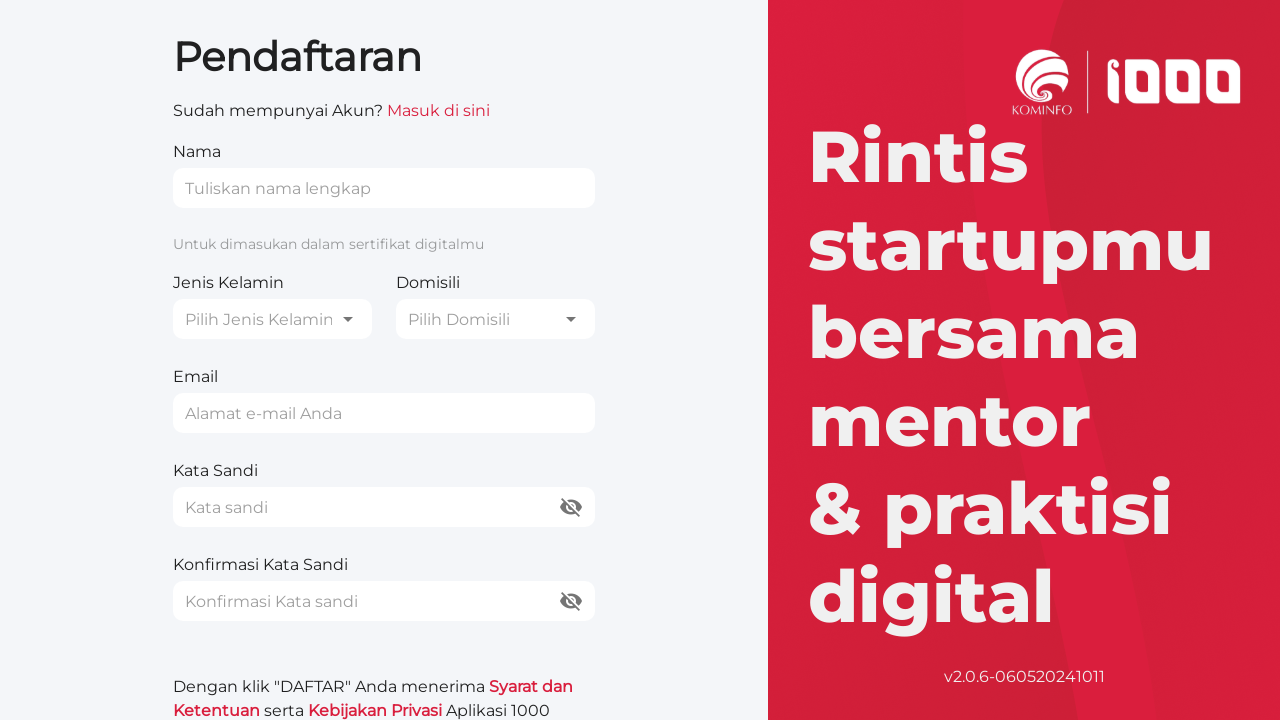

Expanded section A: INFORMASI PRIBADI YANG at (640, 361) on internal:role=button[name="A. INFORMASI PRIBADI YANG"i]
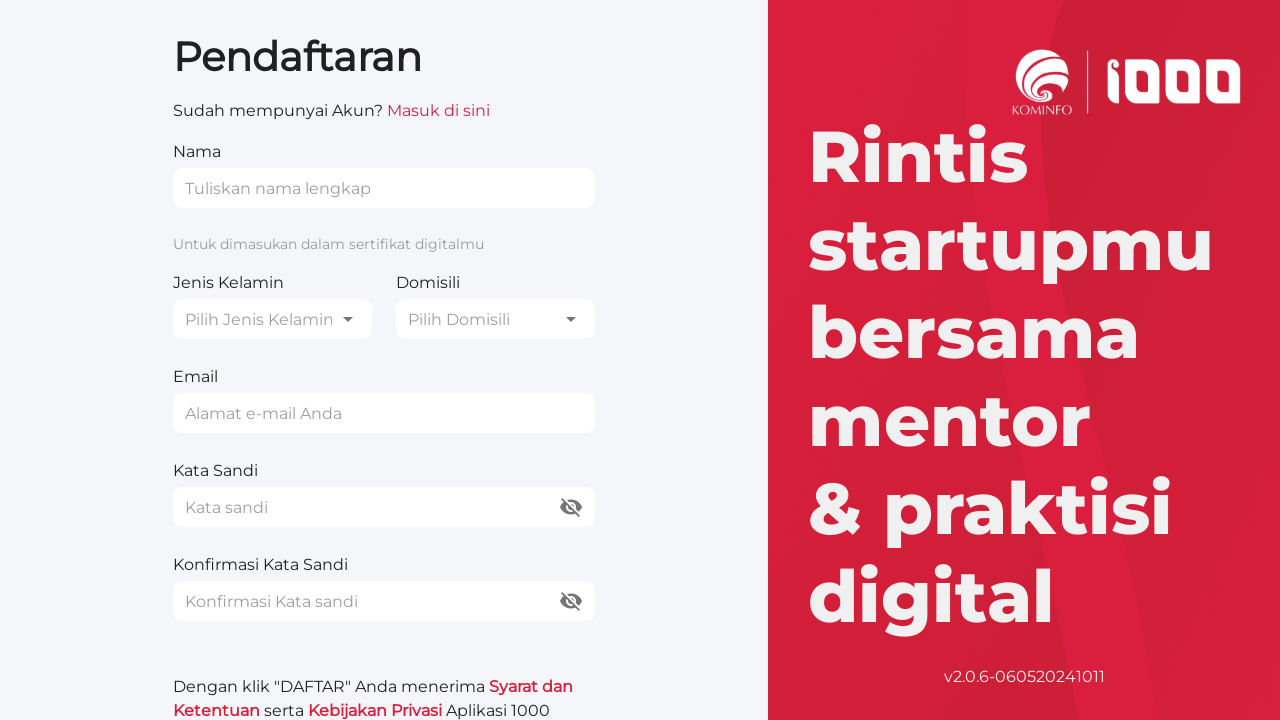

Expanded section B: PENGGUNAAN INFORMASI at (640, 453) on internal:role=button[name="B. PENGGUNAAN INFORMASI"i]
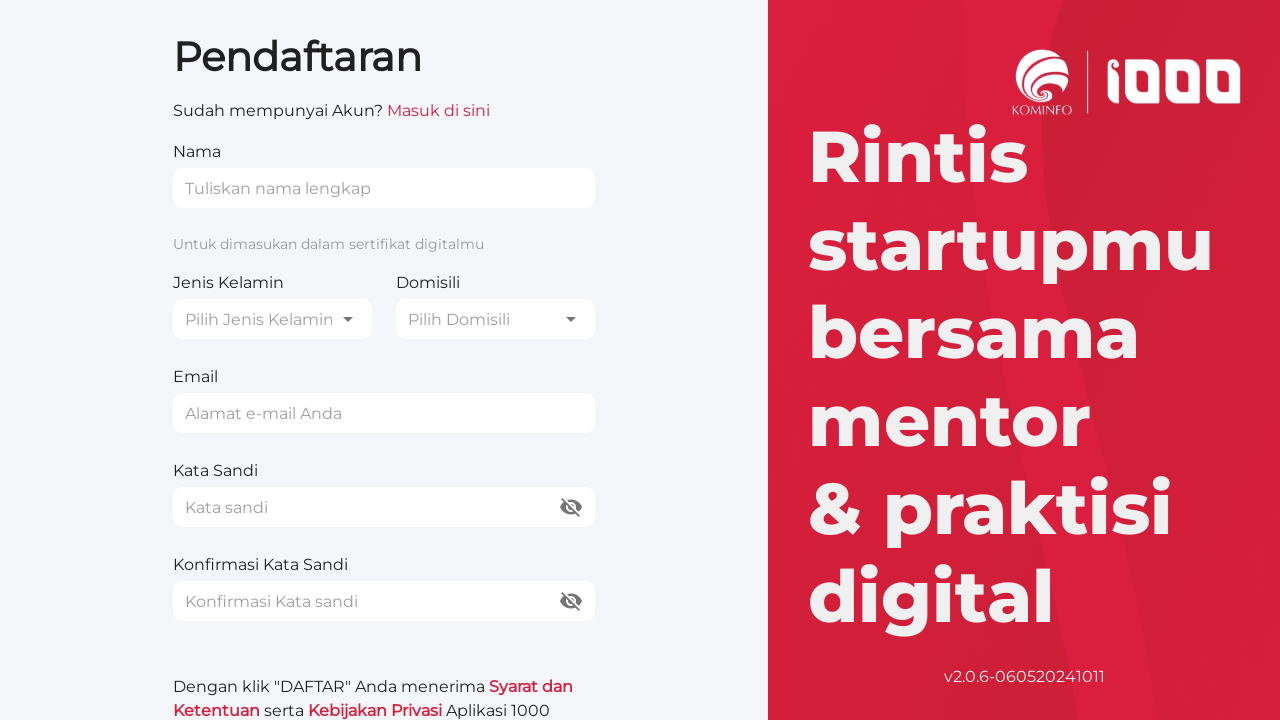

Expanded section C: PENGUNGKAPAN INFORMASI at (640, 360) on internal:role=button[name="C. PENGUNGKAPAN INFORMASI"i]
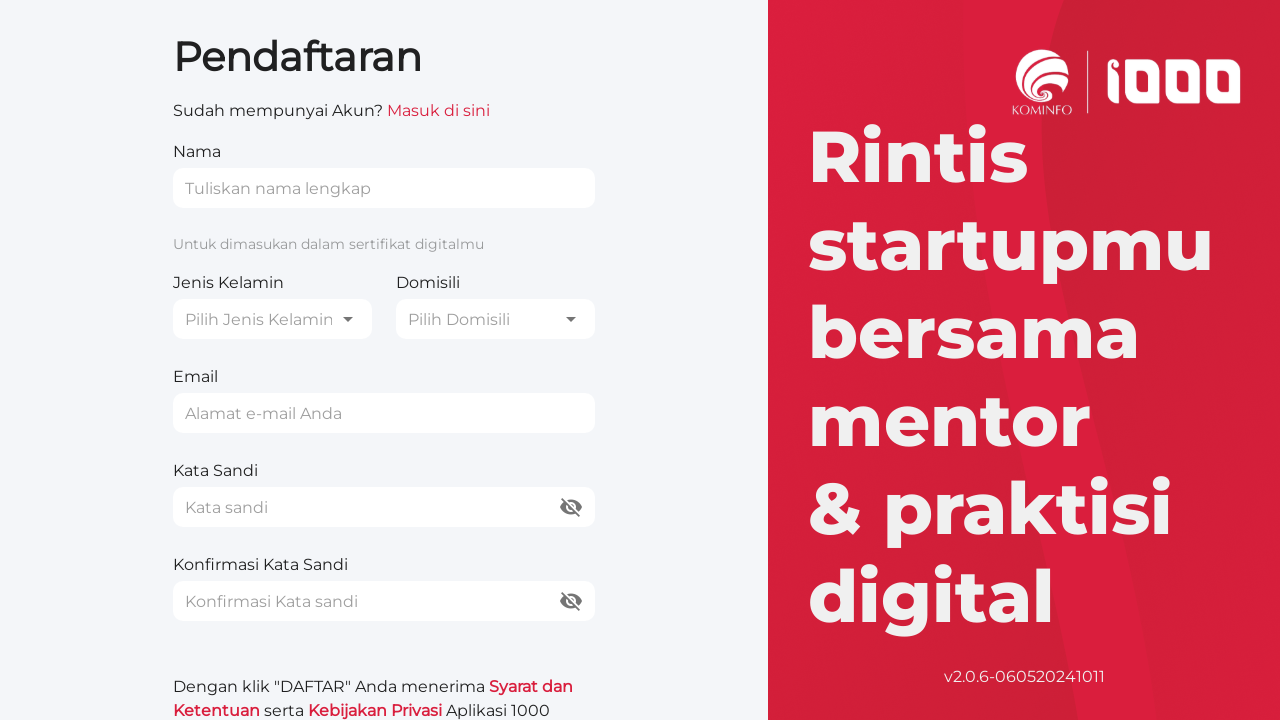

Expanded section D: PENGGUNAAN YANG DILARANG at (640, 361) on internal:role=button[name="D. PENGGUNAAN YANG DILARANG"i]
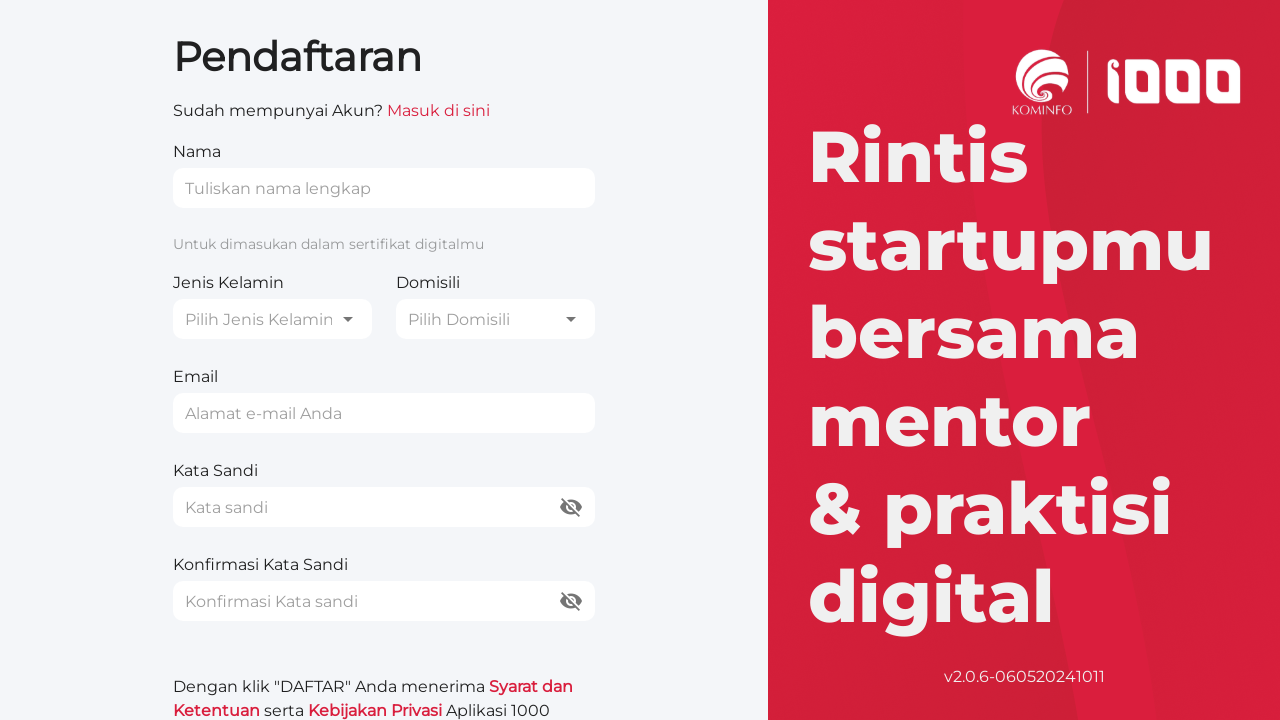

Expanded section E: HAK KEKAYAAN INTELEKTUAL at (640, 361) on internal:role=button[name="E. HAK KEKAYAAN INTELEKTUAL"i]
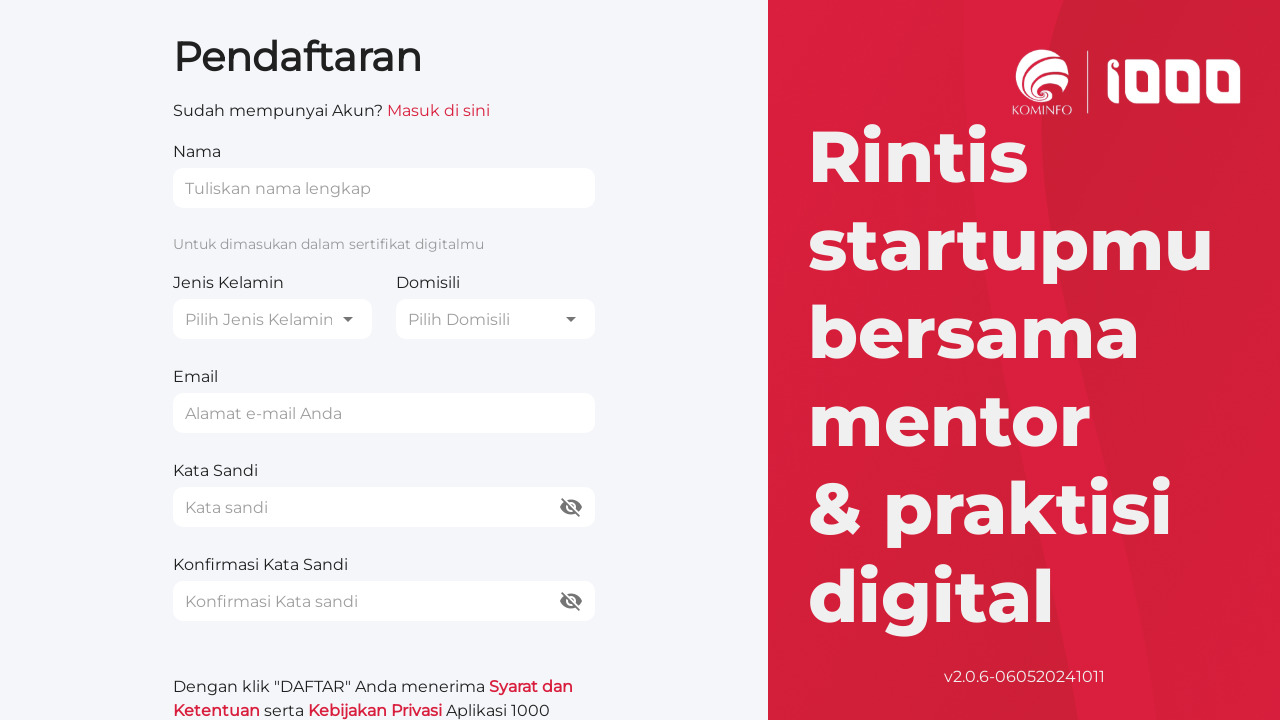

Expanded section F: PENGUNGGAHAN KONTEN PADA at (640, 360) on internal:role=button[name="F. PENGUNGGAHAN KONTEN PADA"i]
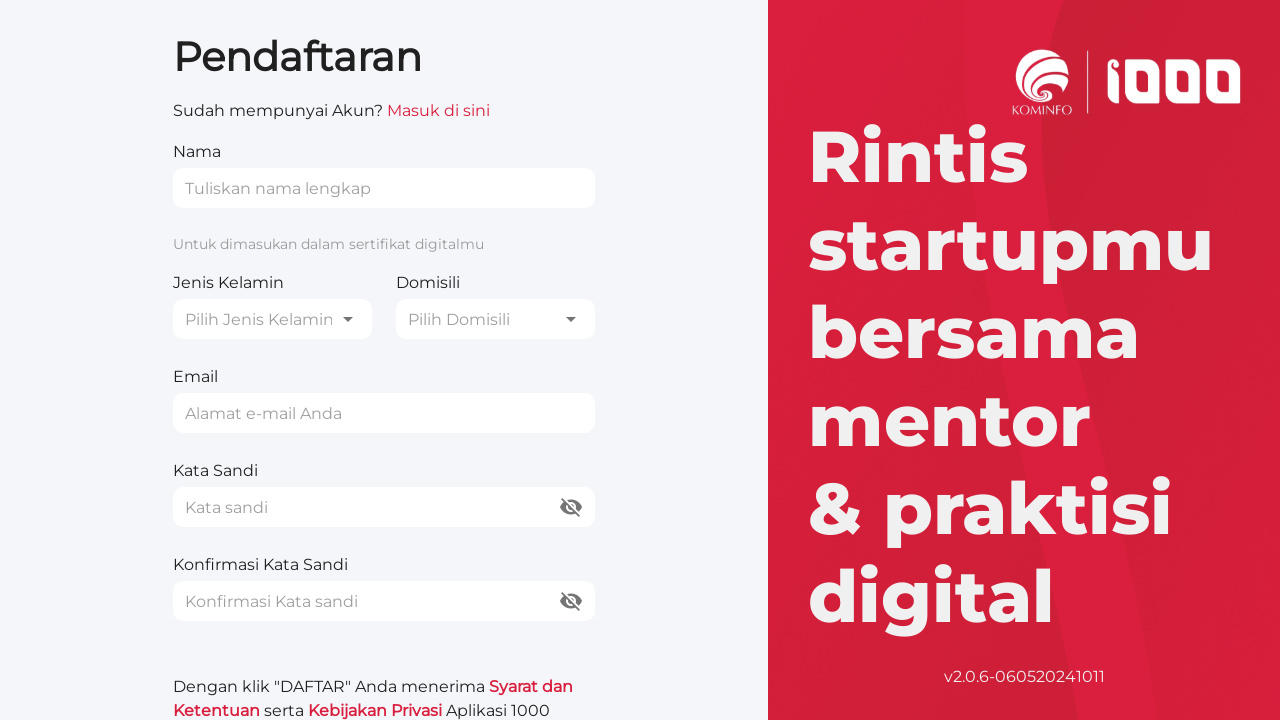

Expanded section G: LAYANAN INTERAKTIF at (640, 361) on internal:role=button[name="G. LAYANAN INTERAKTIF"i]
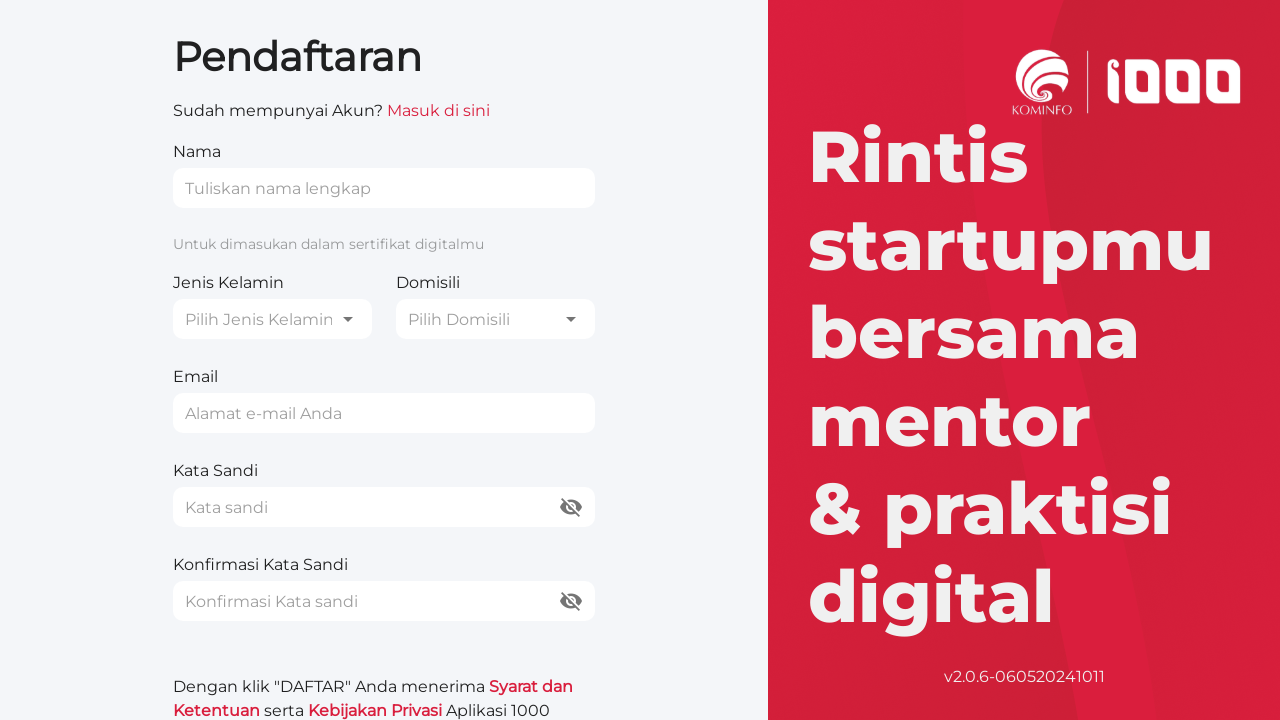

Expanded section H: LAPORAN KEMUNGKINAN at (640, 360) on internal:role=button[name="H. LAPORAN KEMUNGKINAN"i]
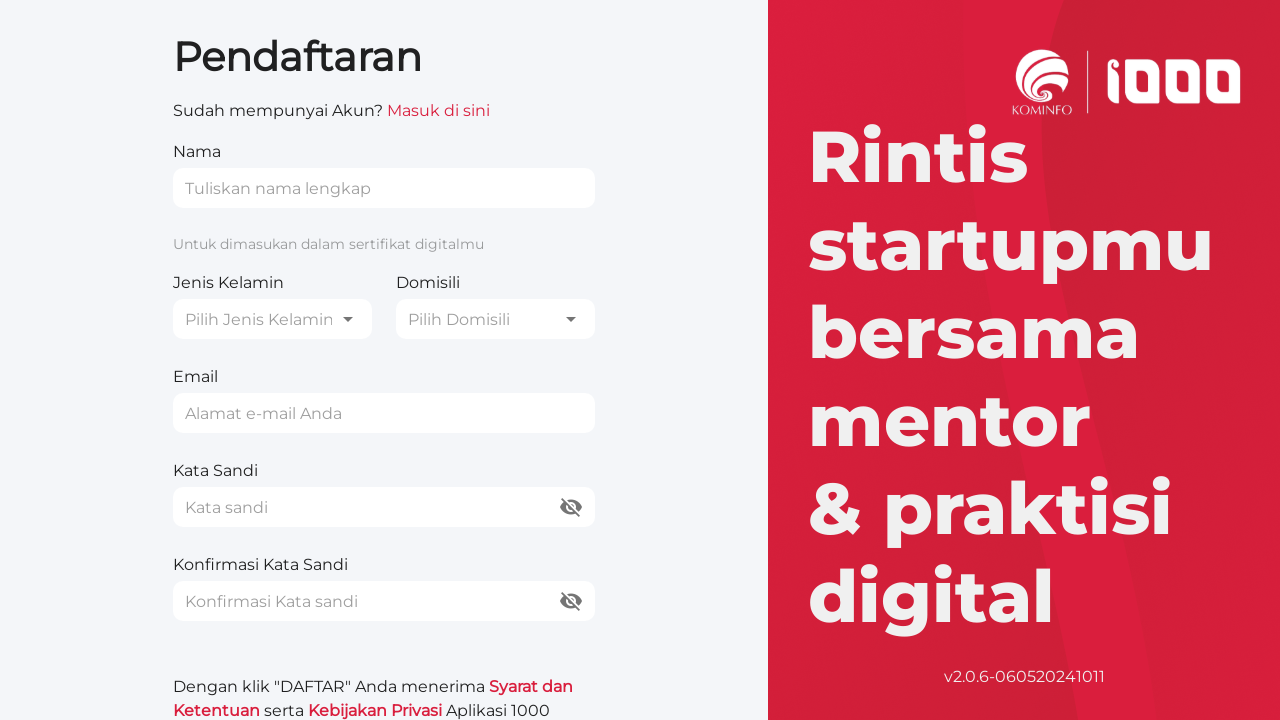

Expanded section I: TINDAKAN YANG KAMI ANGGAP at (640, 360) on internal:role=button[name="I. TINDAKAN YANG KAMI ANGGAP"i]
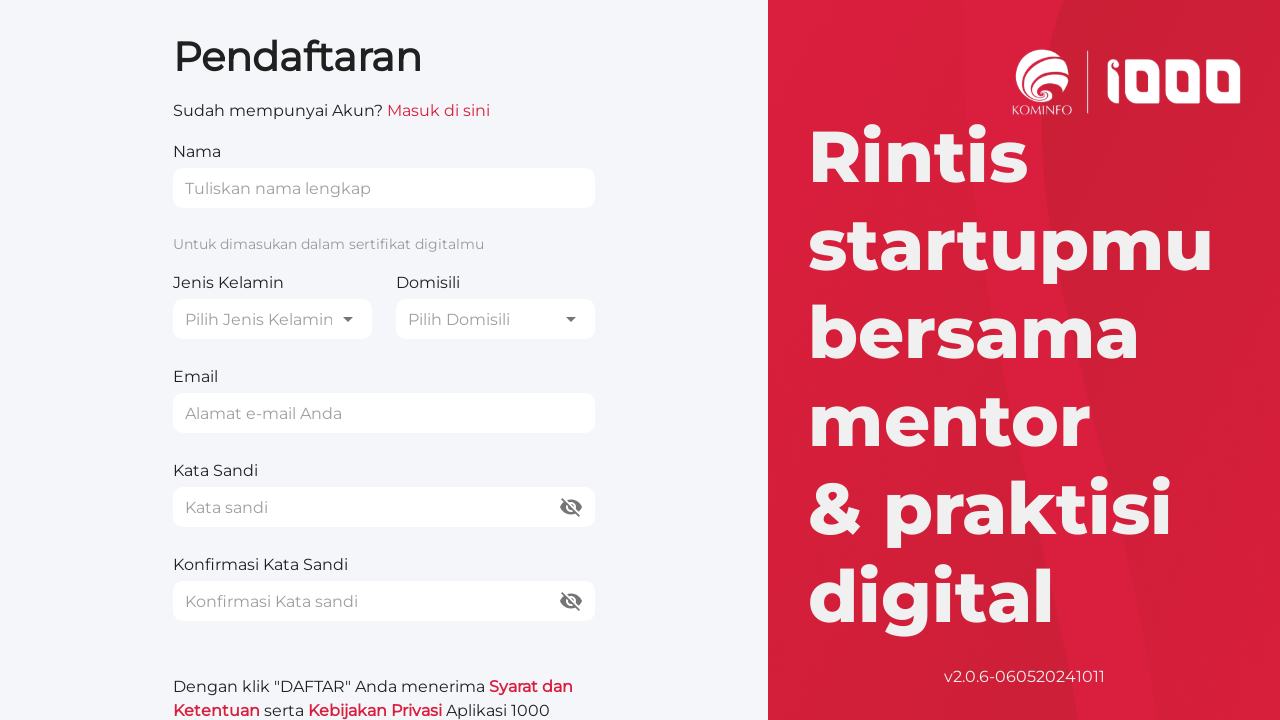

Expanded section J: MEMBUAT LINK KE PLATFORM at (640, 361) on internal:role=button[name="J. MEMBUAT LINK KE PLATFORM"i]
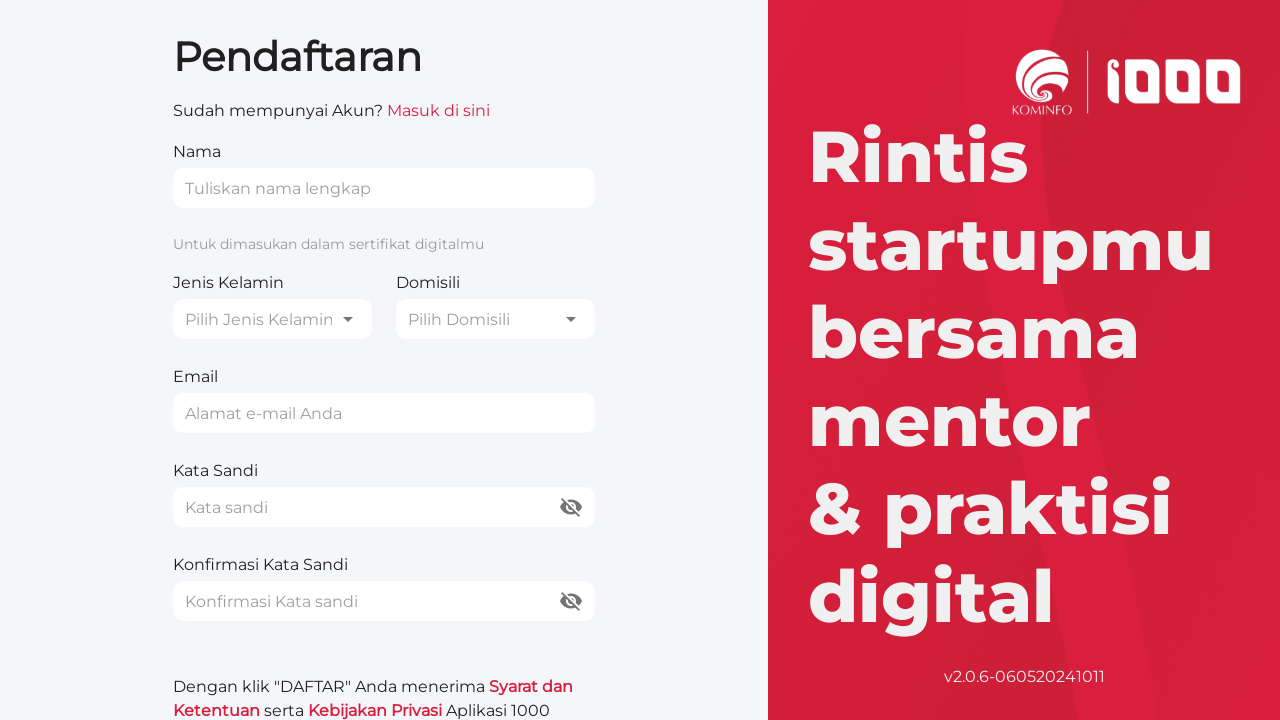

Expanded section K: LINK PIHAK KETIGA PADA at (640, 361) on internal:role=button[name="K. LINK PIHAK KETIGA PADA"i]
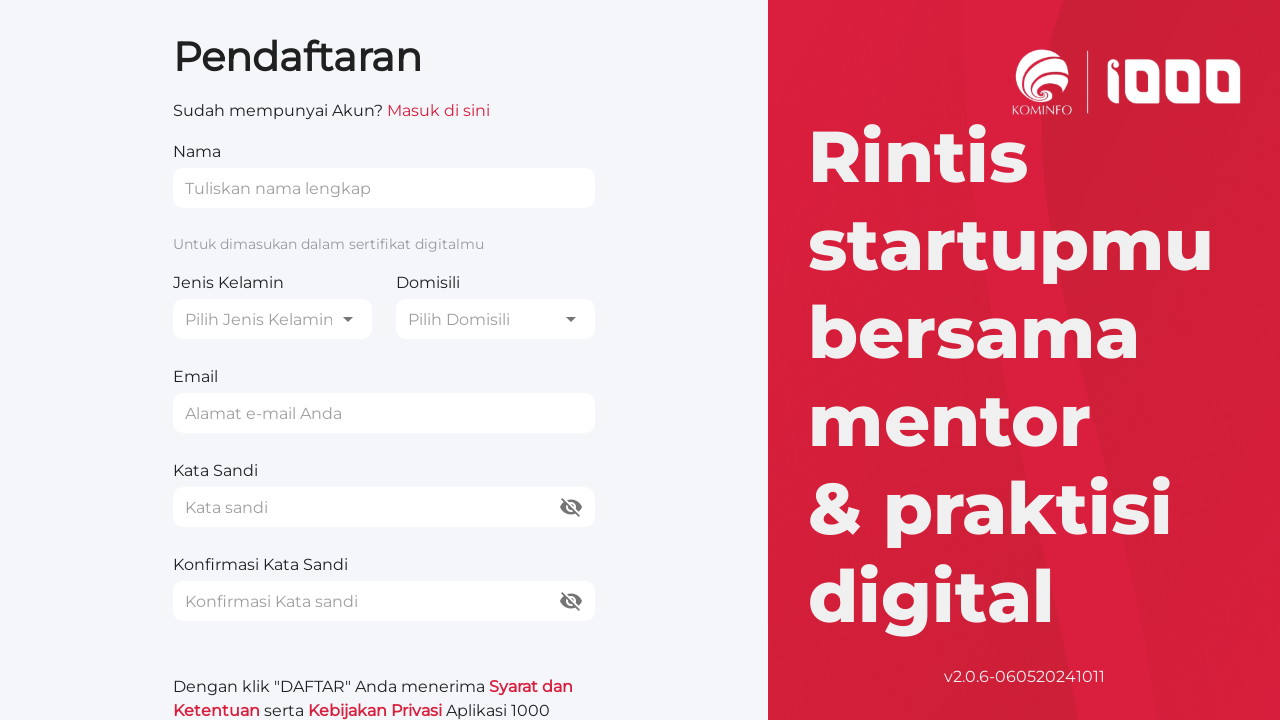

Expanded section L: TANGGUNG JAWAB ANDA at (640, 621) on internal:role=button[name="L. TANGGUNG JAWAB ANDA"i]
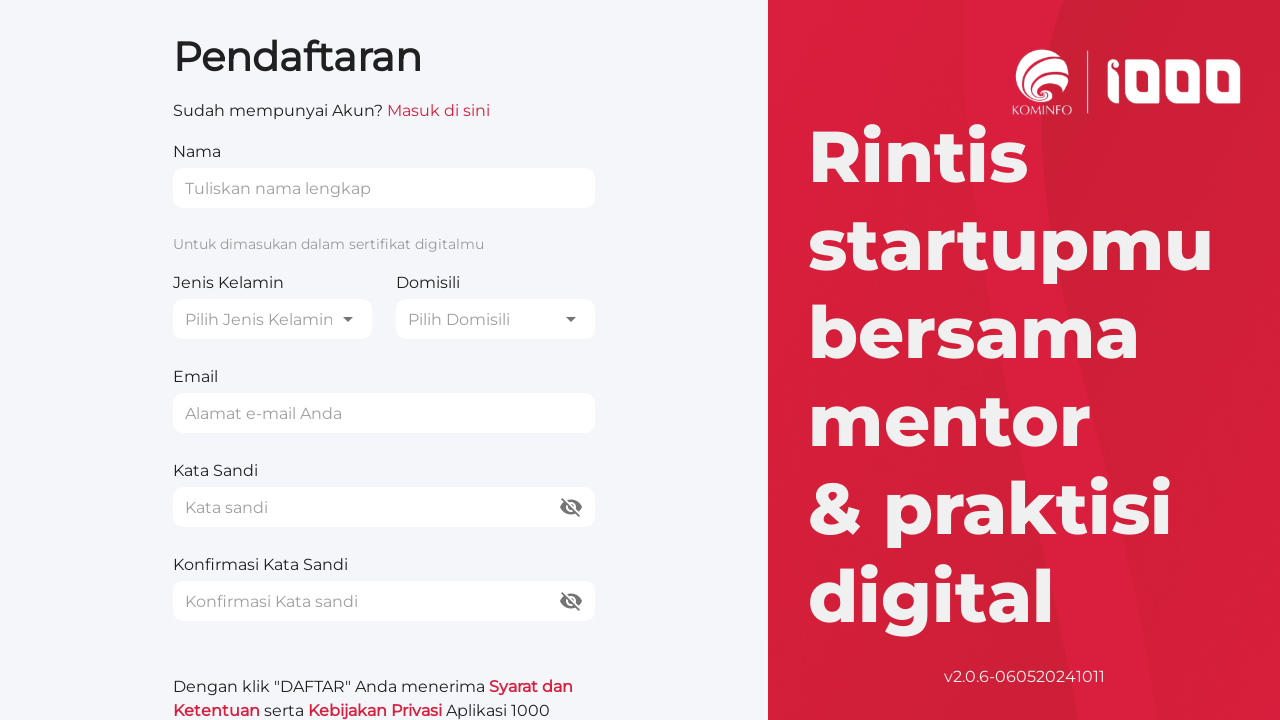

Expanded section M: BATASAN TANGGUNG JAWAB KAMI at (640, 361) on internal:role=button[name="M. BATASAN TANGGUNG JAWAB KAMI"i]
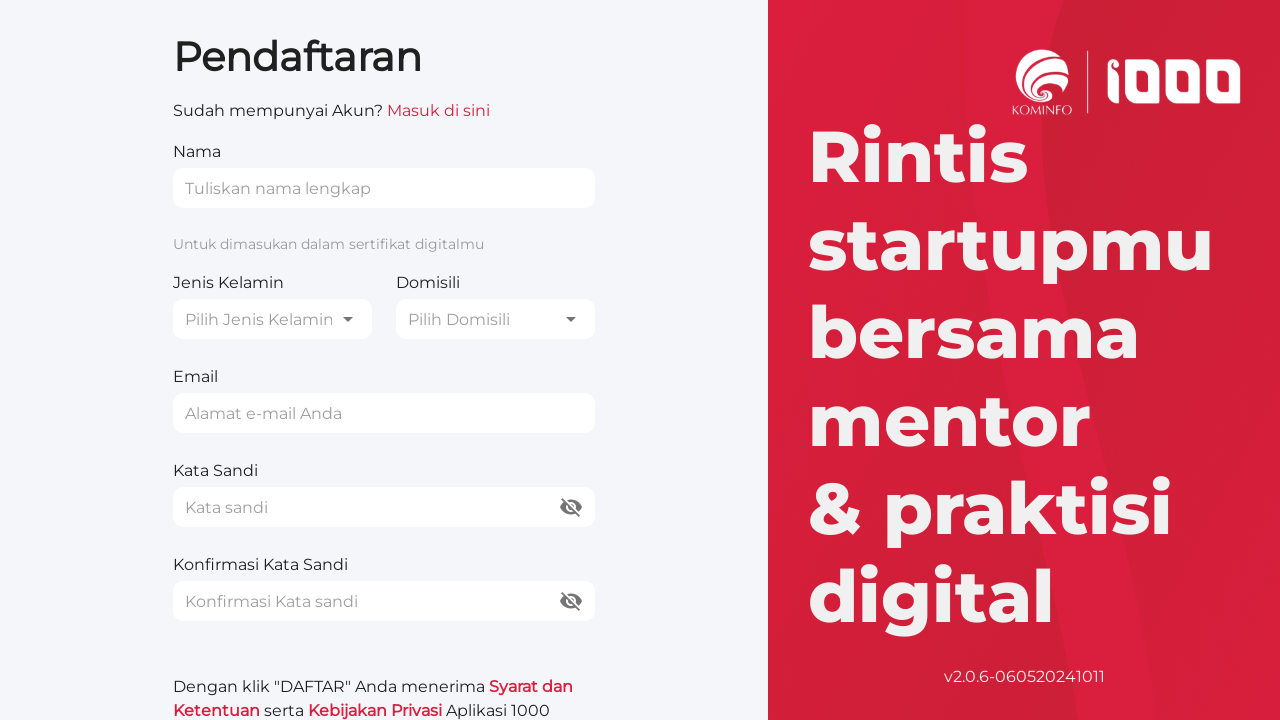

Expanded section N: KEADAAN KAHAR (FORCE at (640, 361) on internal:role=button[name="N. KEADAAN KAHAR (FORCE"i]
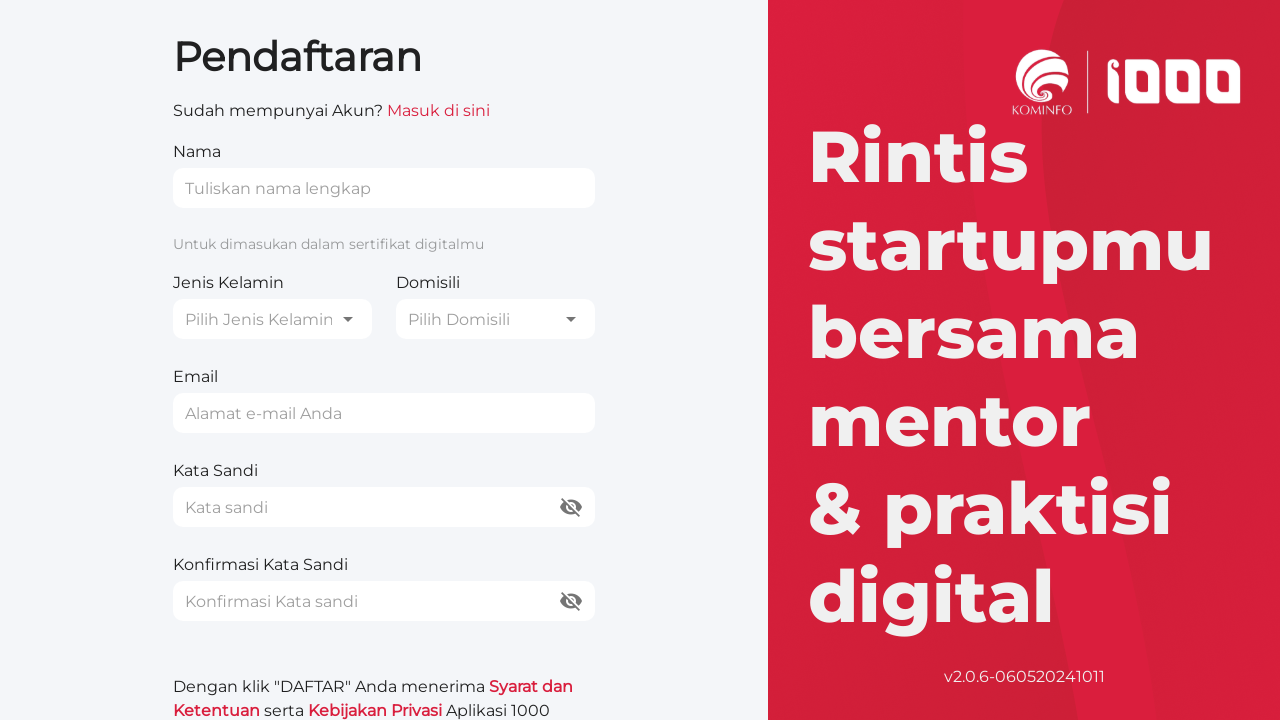

Expanded section O: HUKUM YANG BERLAKU at (640, 621) on internal:role=button[name="O. HUKUM YANG BERLAKU"i]
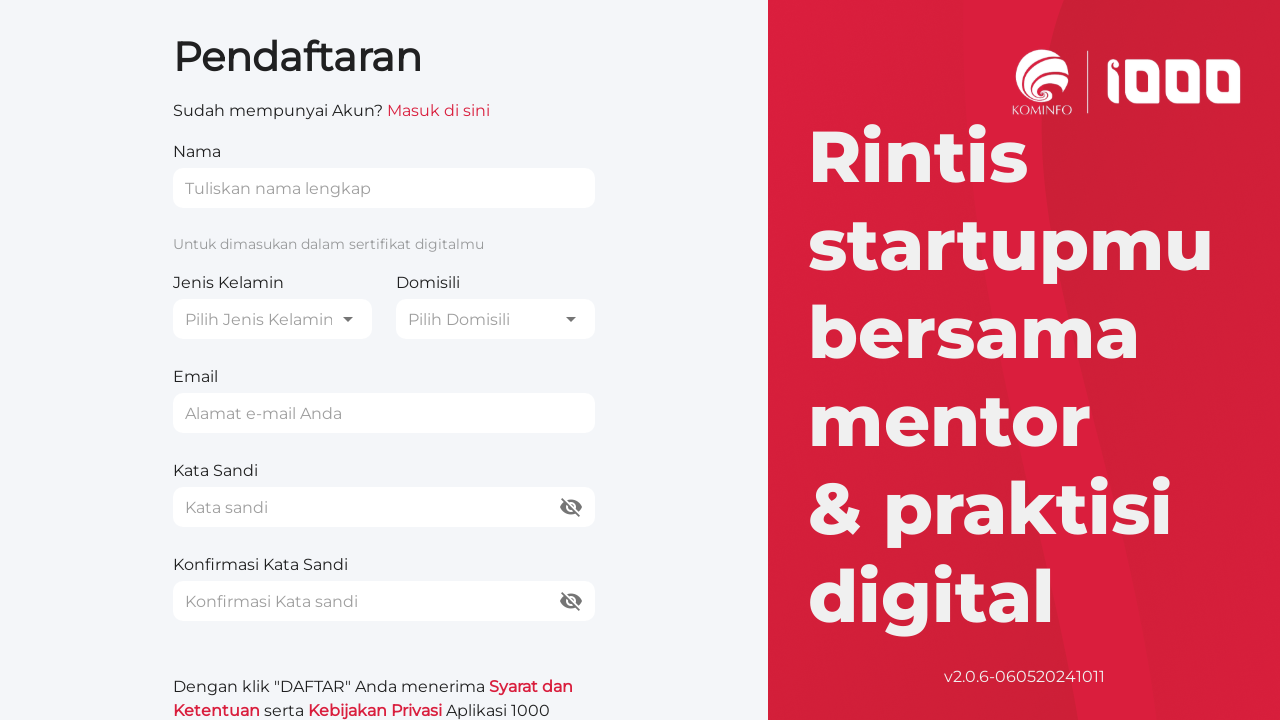

Expanded section P: KETENTUAN LAINNYA at (640, 361) on internal:role=button[name="P. KETENTUAN LAINNYA"i]
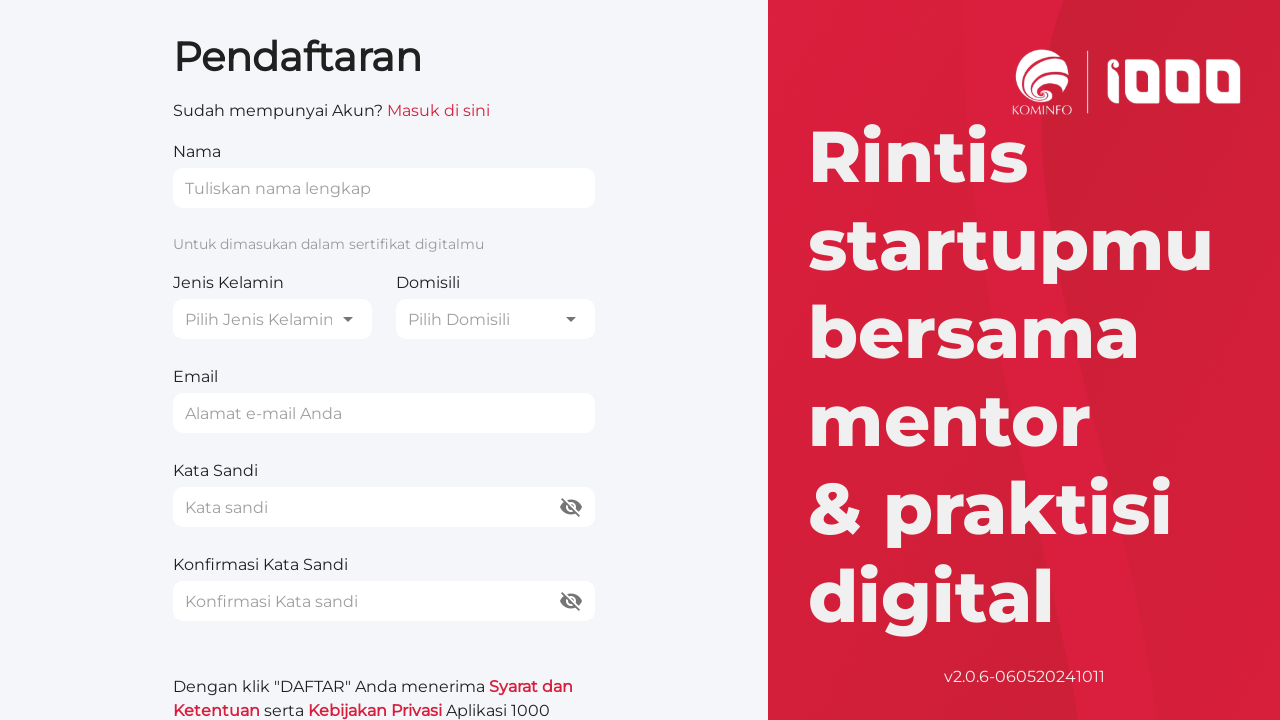

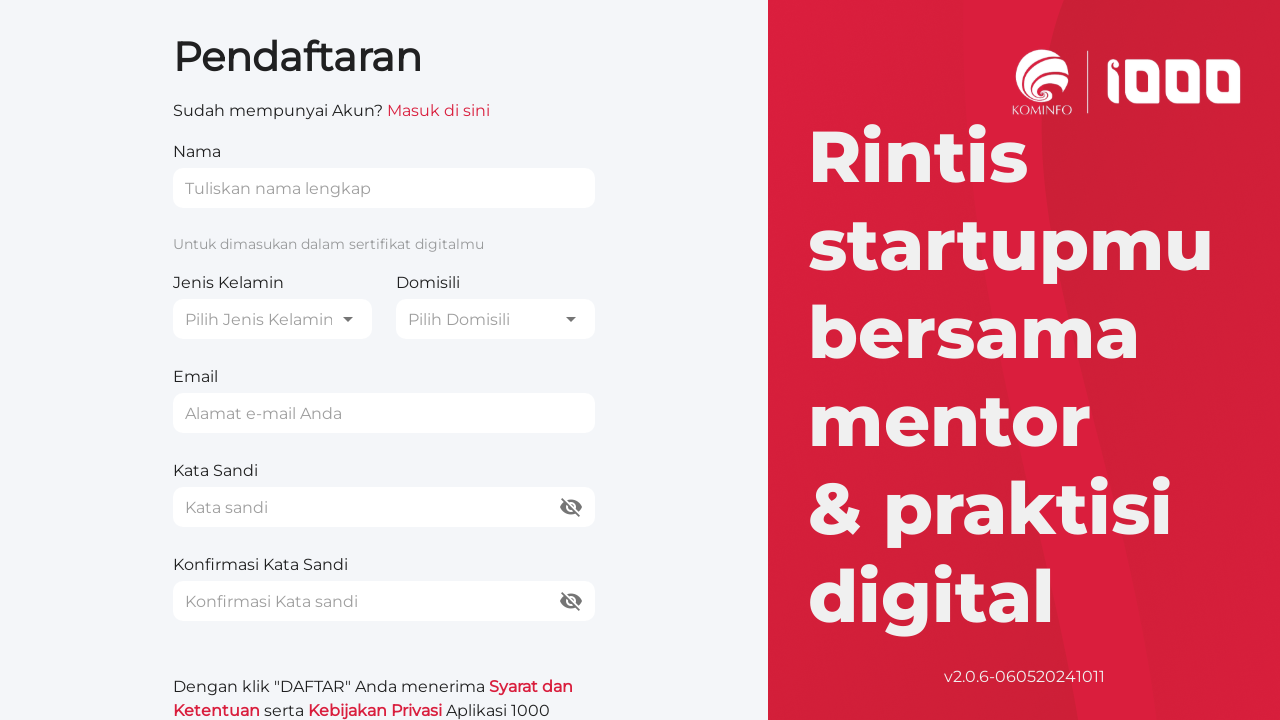